Tests form filling functionality on W3Schools HTML forms tutorial page by entering first name and last name values, then submitting the form.

Starting URL: https://www.w3schools.com/html/html_forms.asp

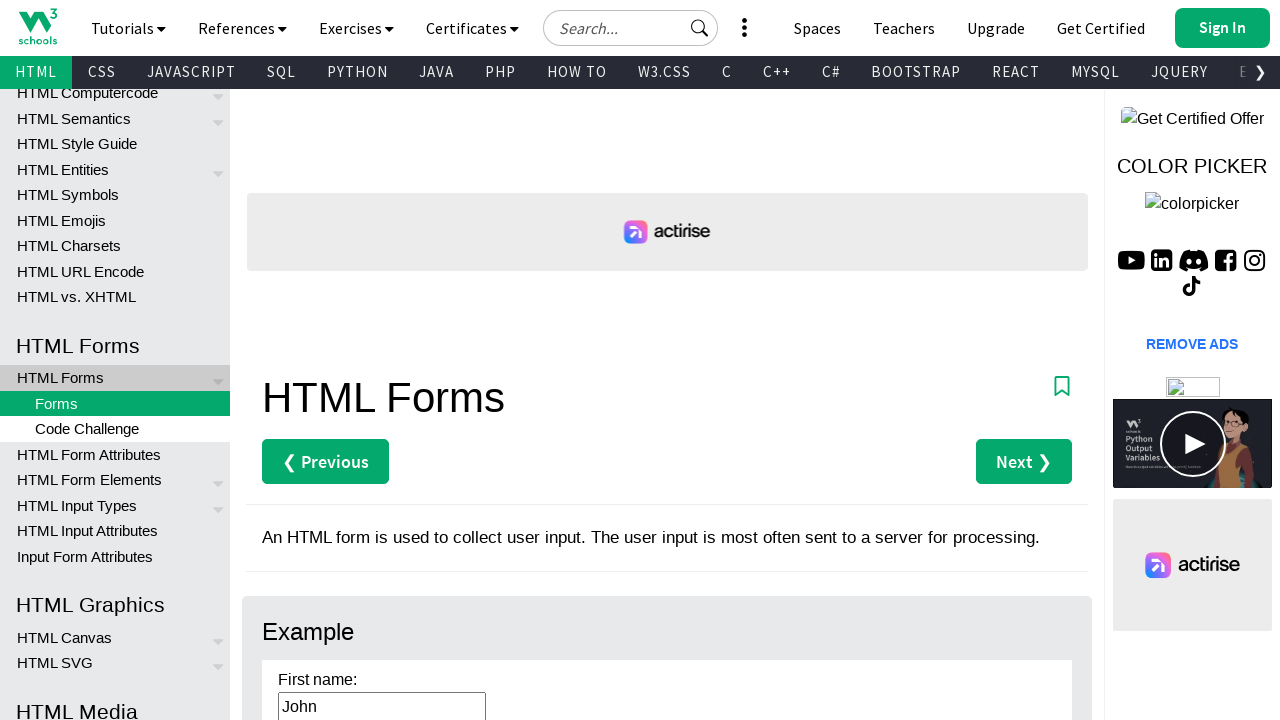

Cleared the First Name field on #fname
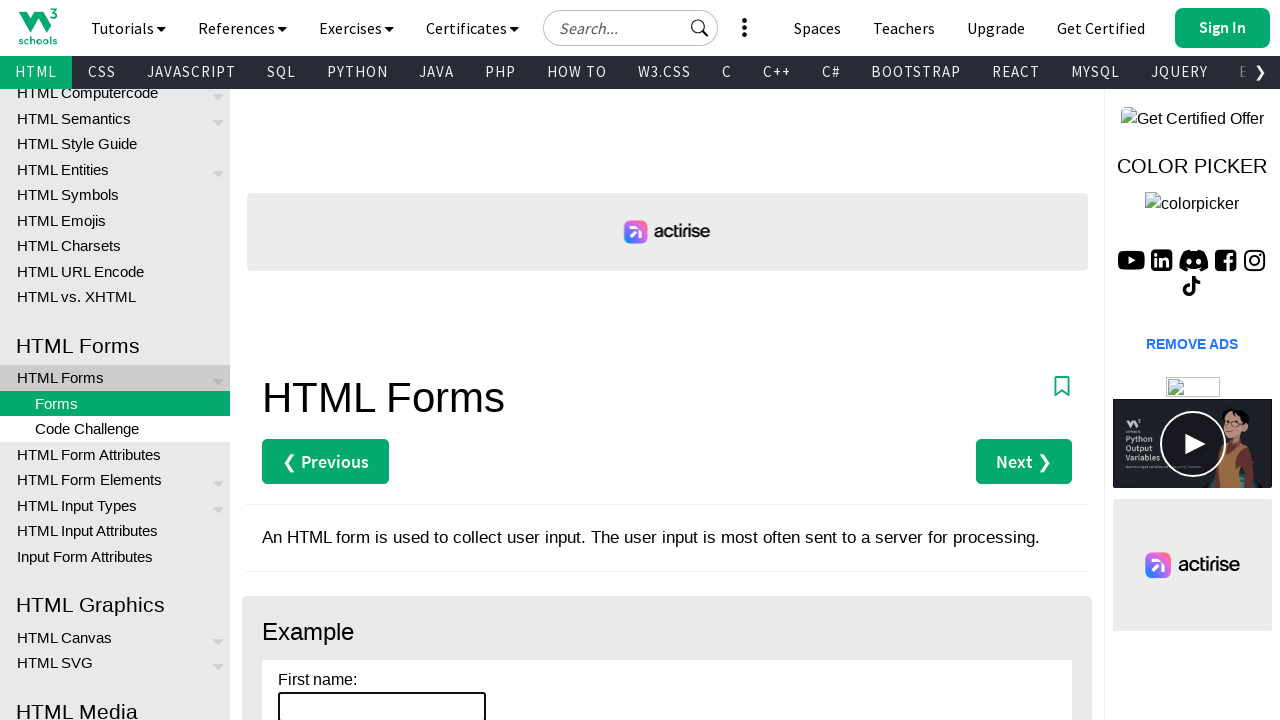

Filled First Name field with 'Gonzalo' on #fname
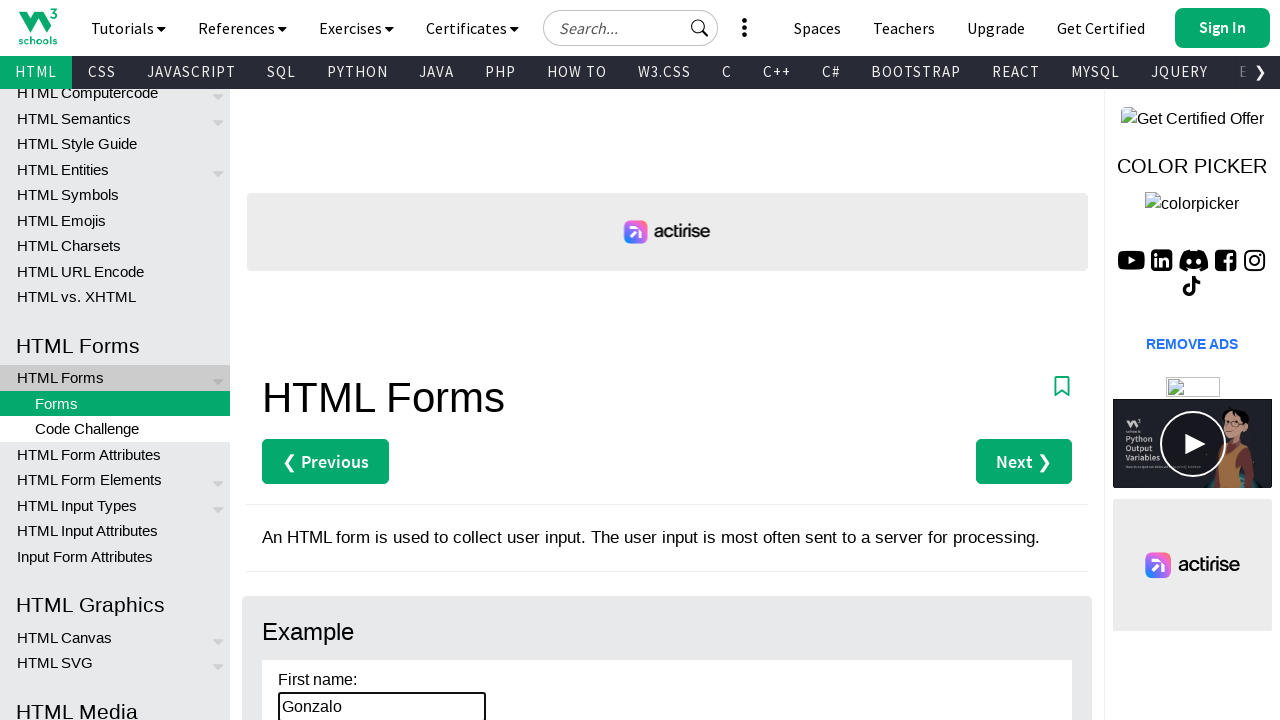

Cleared the Last Name field on #lname
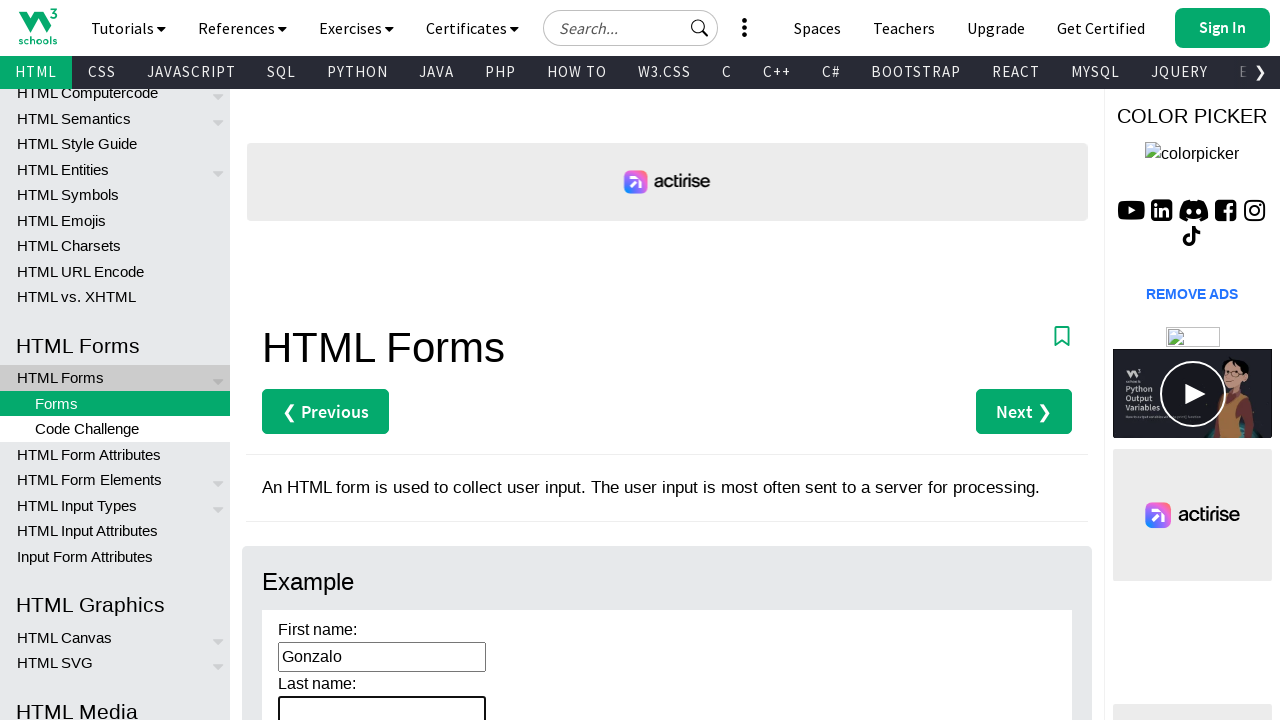

Filled Last Name field with 'Delgado' on #lname
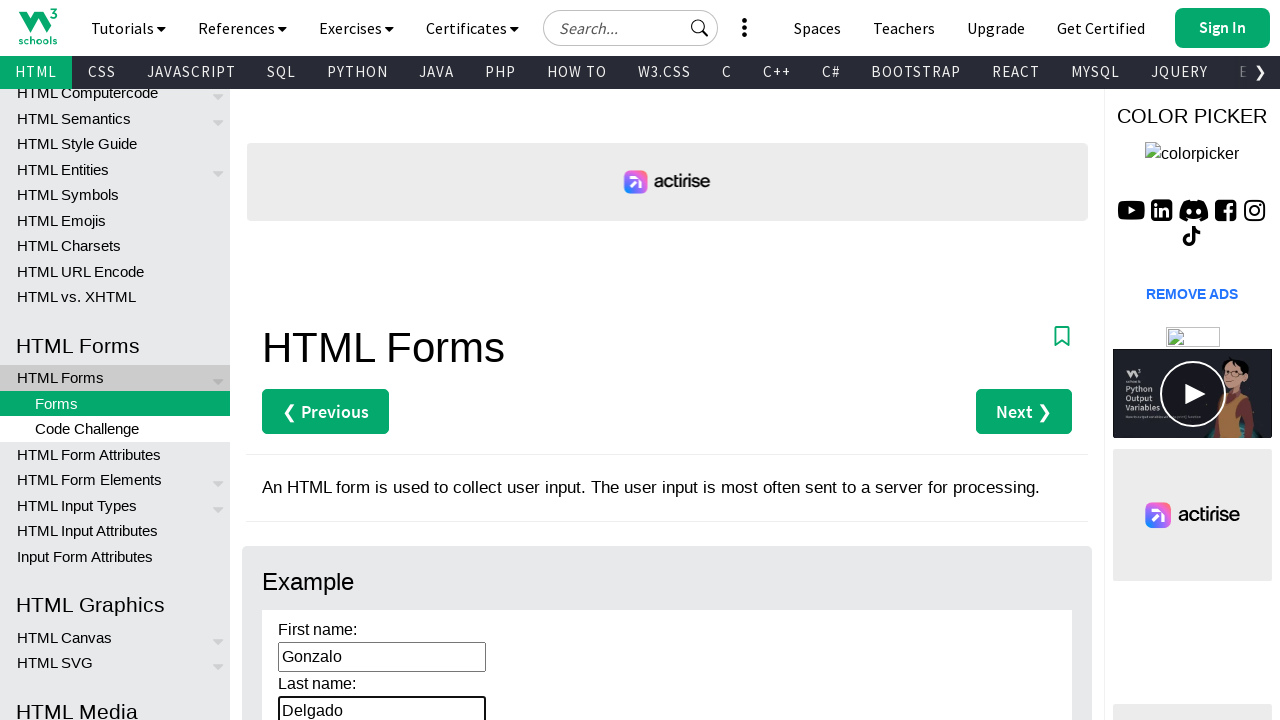

Clicked the submit button to submit the form at (311, 360) on div.w3-example form input[type='submit']
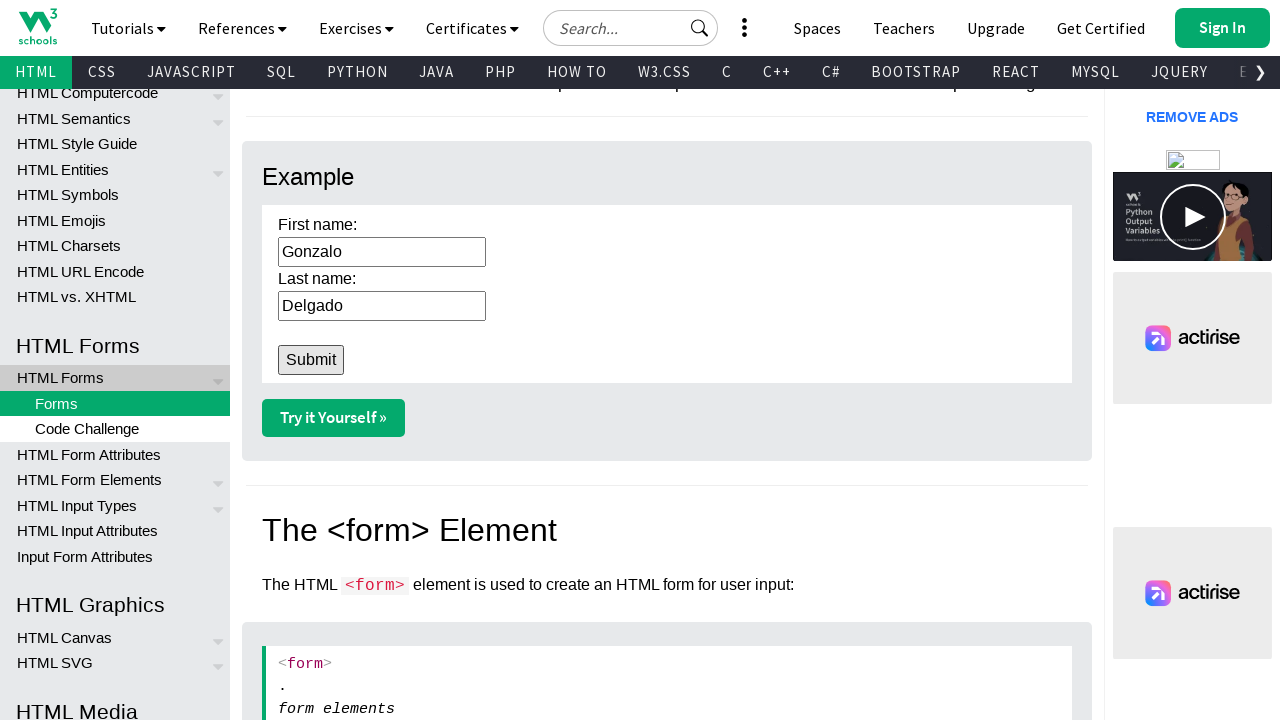

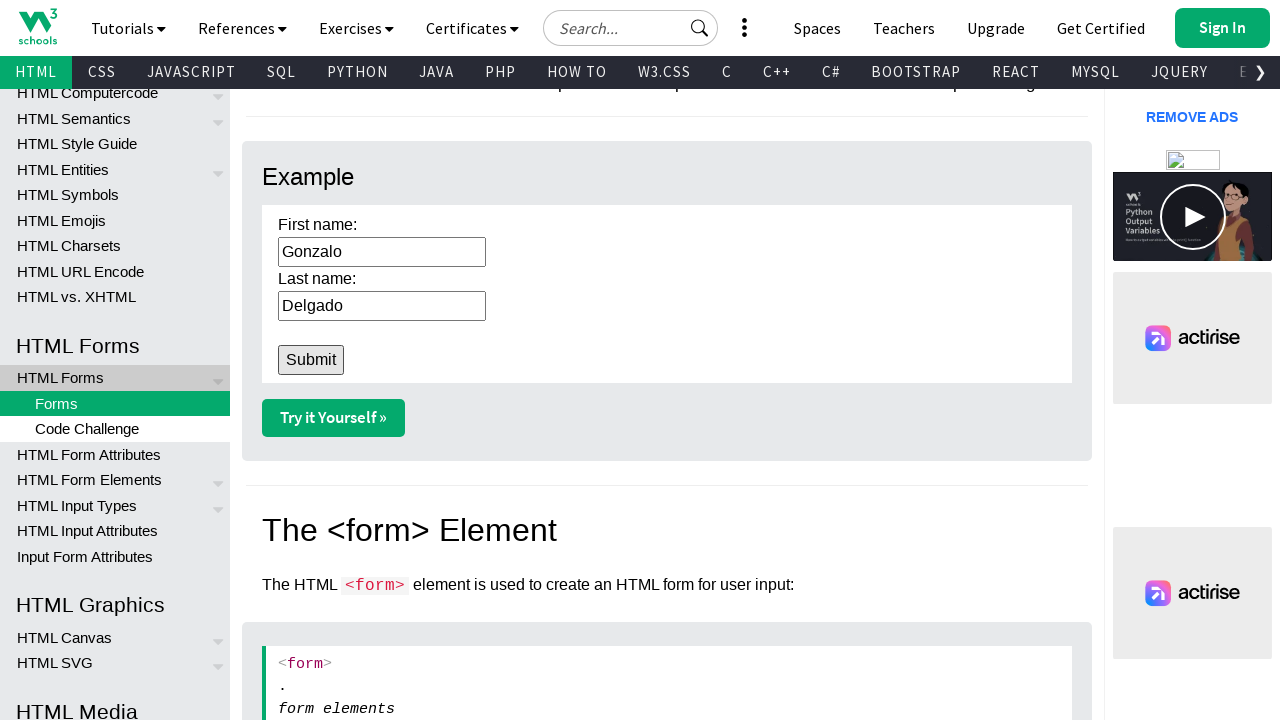